Tests checking specific day checkboxes (Sunday, Tuesday, Thursday) on a test automation practice page

Starting URL: https://testautomationpractice.blogspot.com/

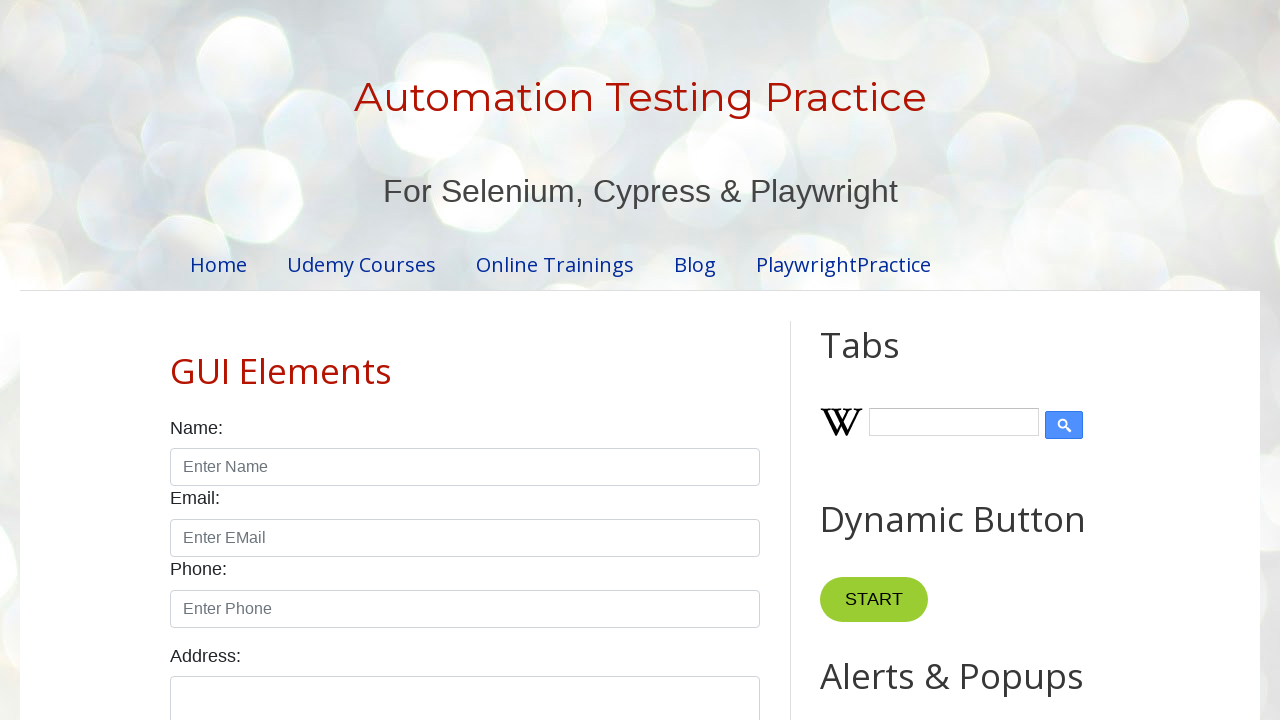

Checked Sunday checkbox at (176, 360) on #sunday
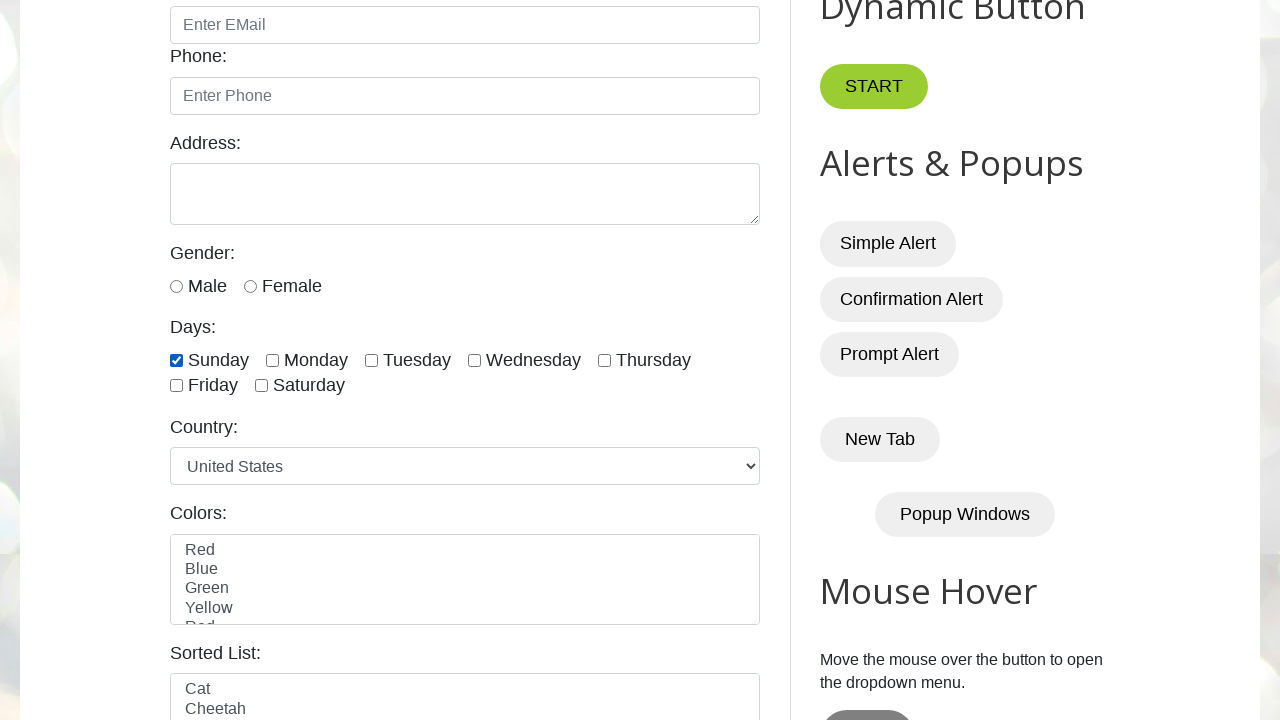

Checked Tuesday checkbox at (372, 360) on #tuesday
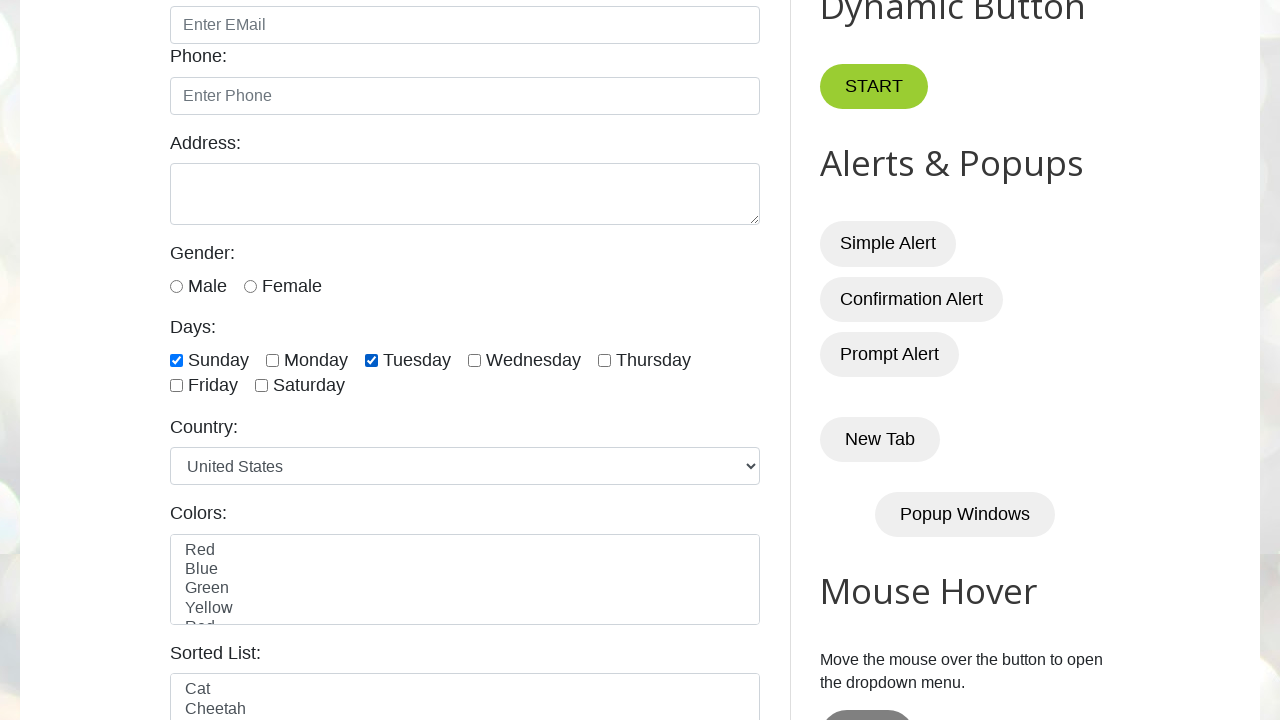

Checked Thursday checkbox at (604, 360) on #thursday
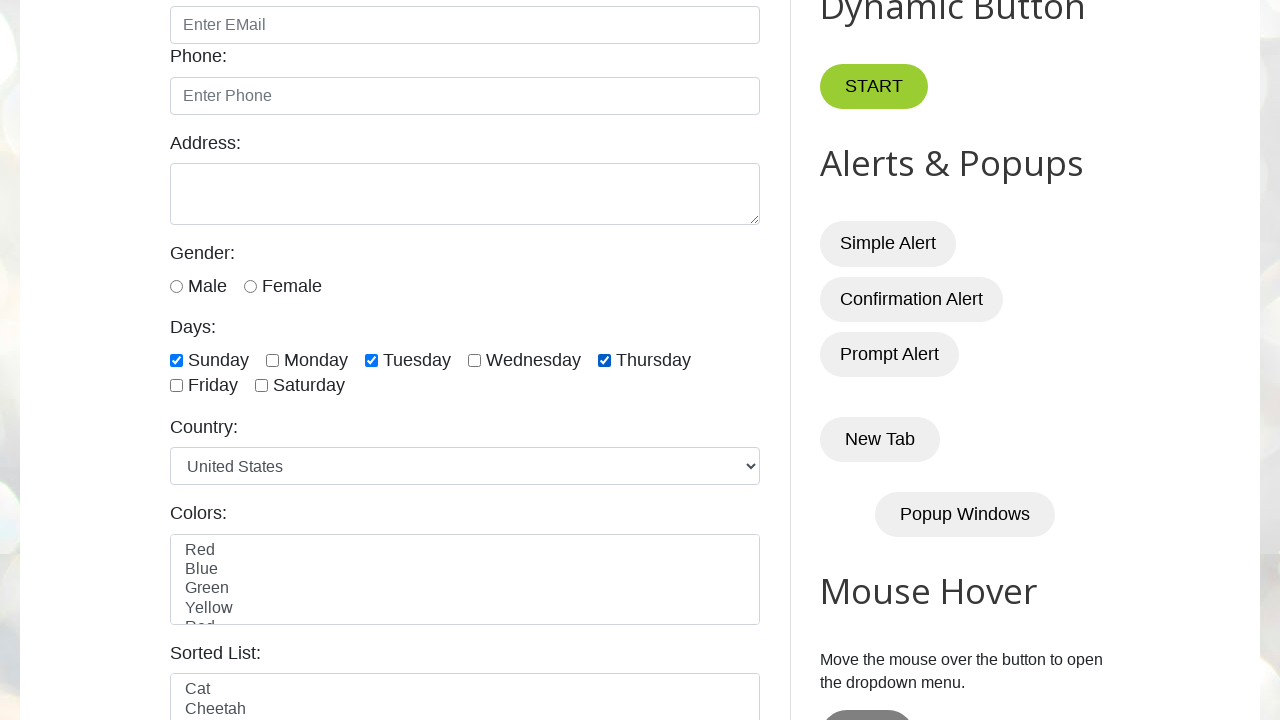

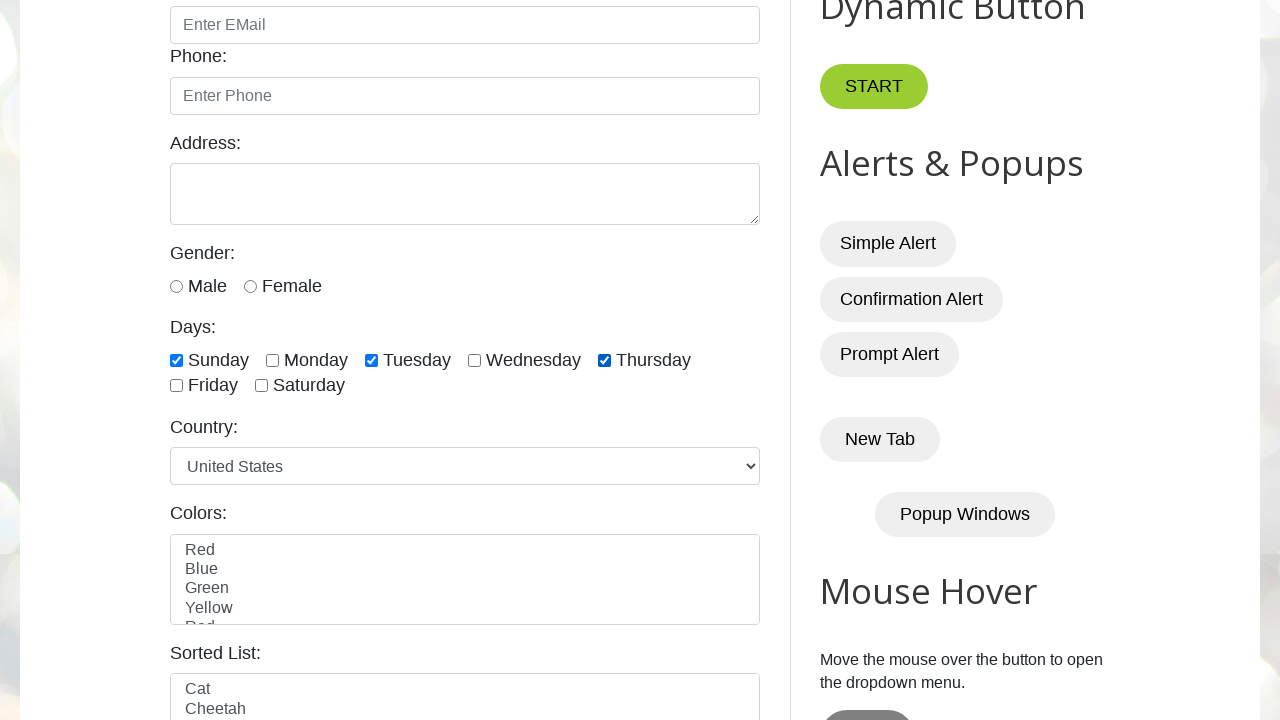